Tests clicking a link with dynamically calculated text (based on mathematical formula), then fills out a multi-field form with personal information (first name, last name, city, country) and submits it.

Starting URL: http://suninjuly.github.io/find_link_text

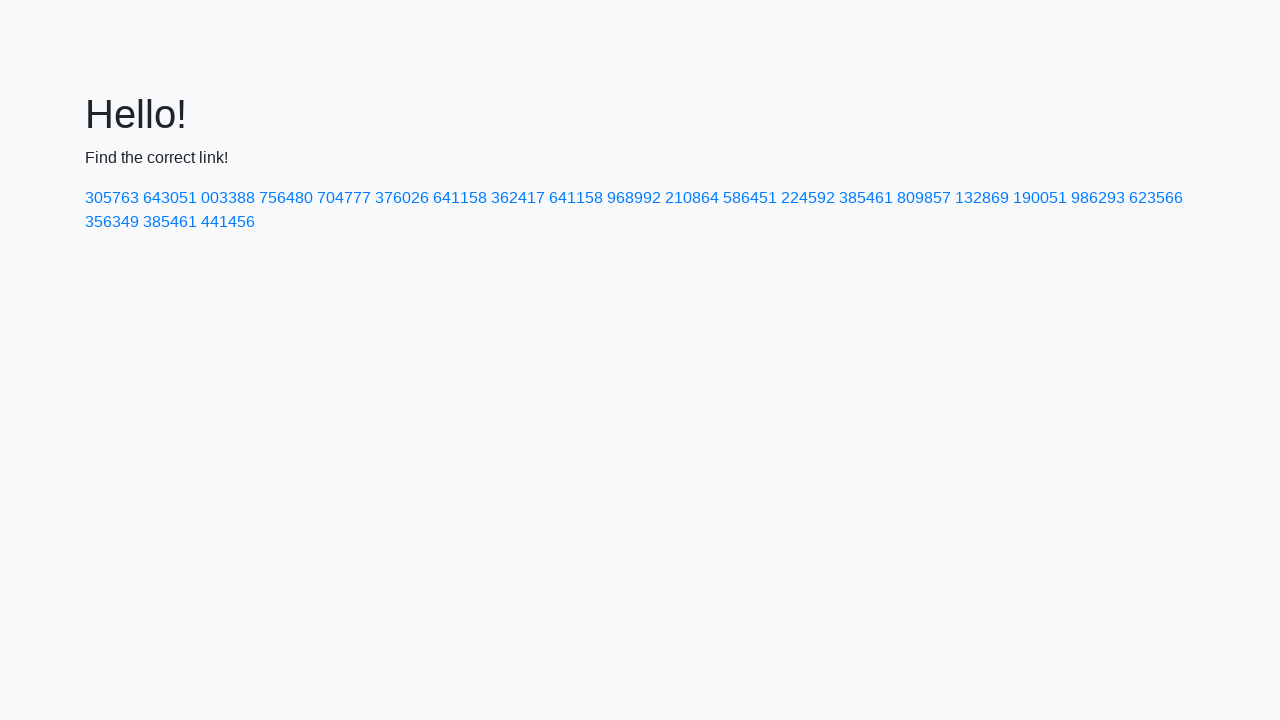

Clicked link with dynamically calculated text: 224592 at (808, 198) on text=224592
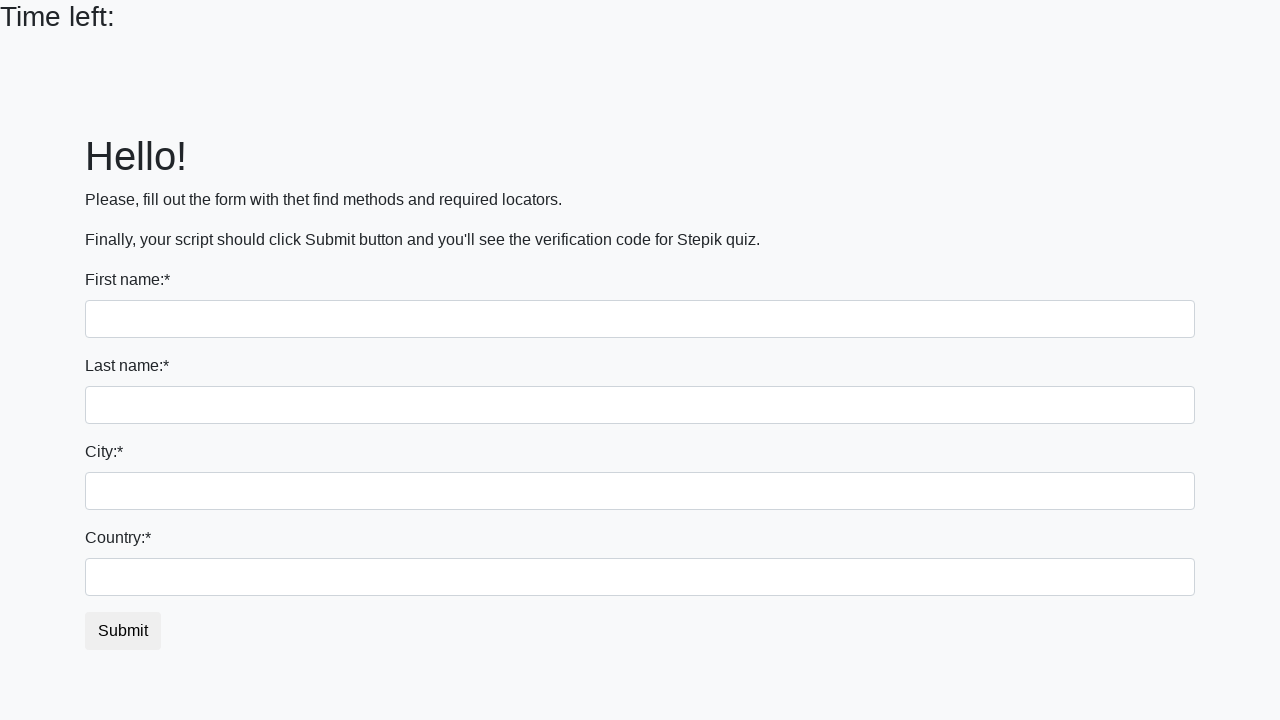

Filled first name field with 'Ivan' on input
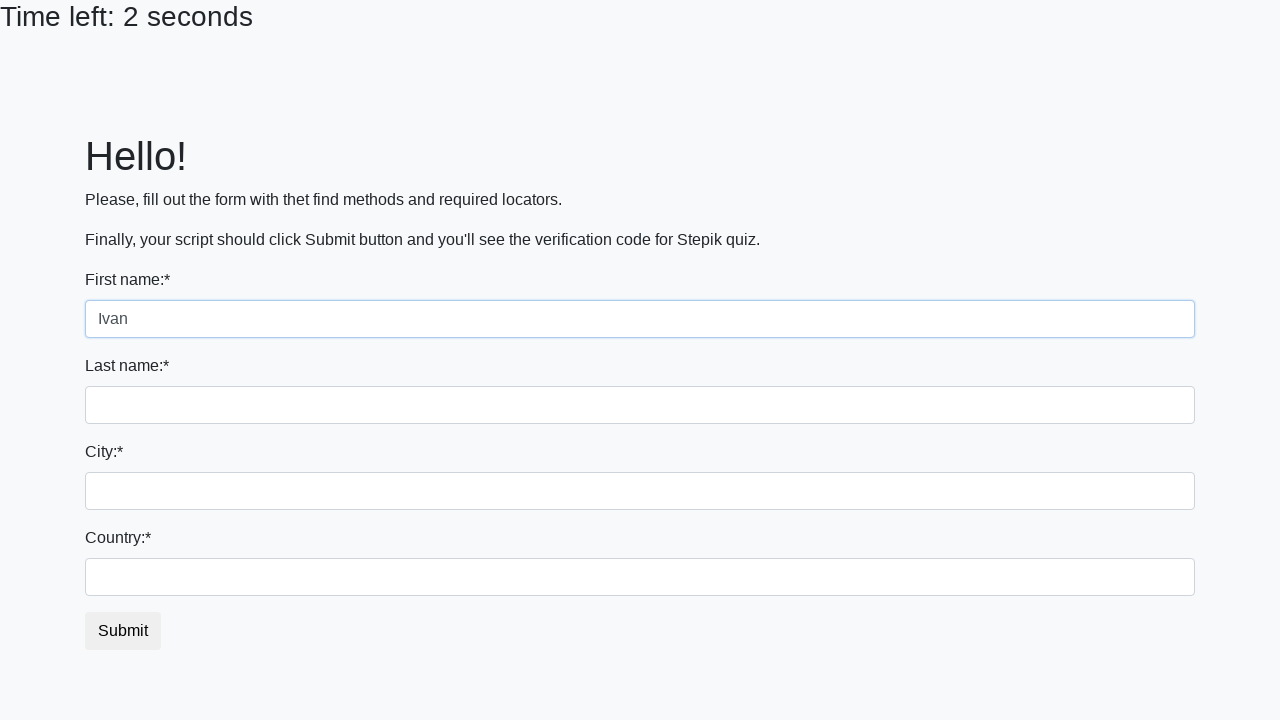

Filled last name field with 'Petrov' on input[name='last_name']
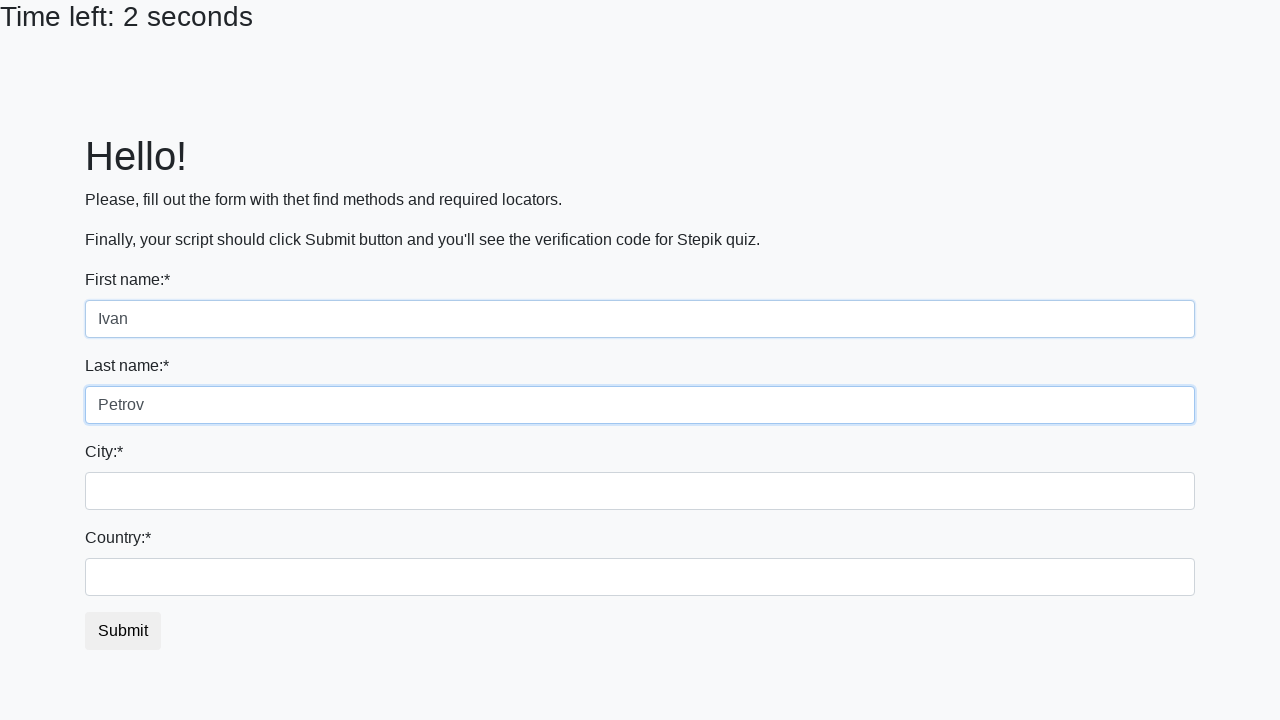

Filled city field with 'Smolensk' on .form-control.city
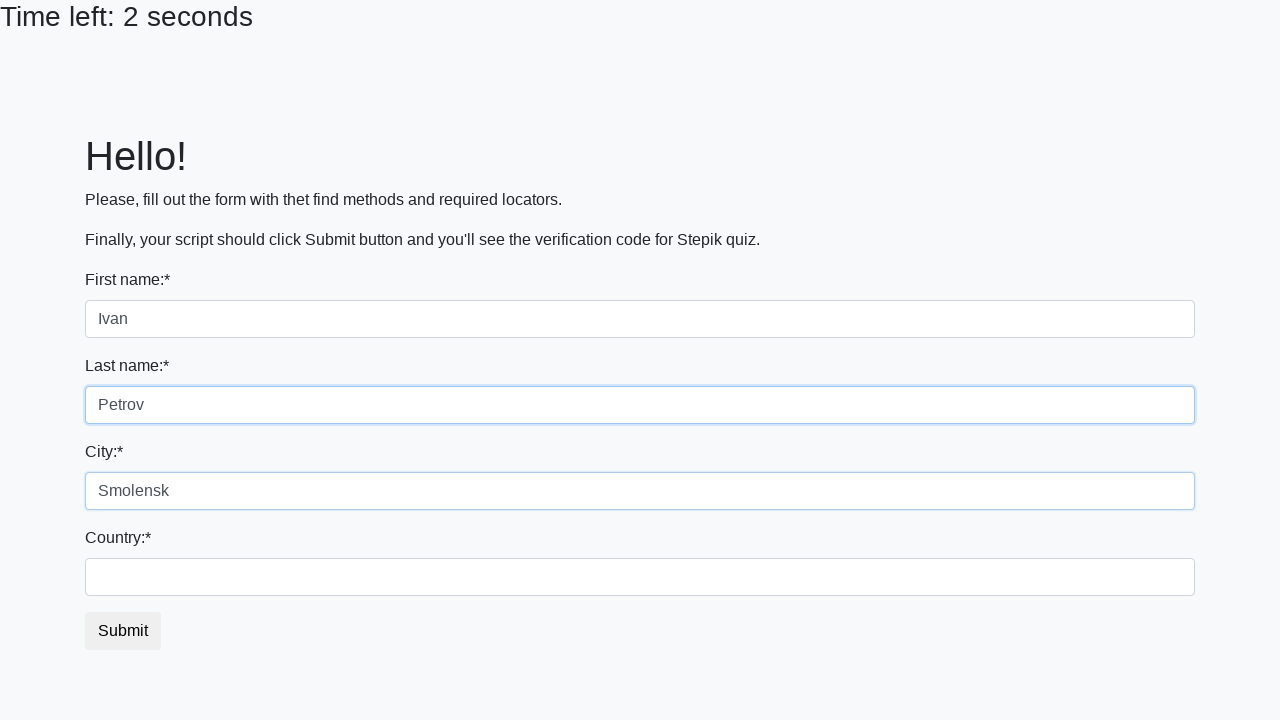

Filled country field with 'Russia' on #country
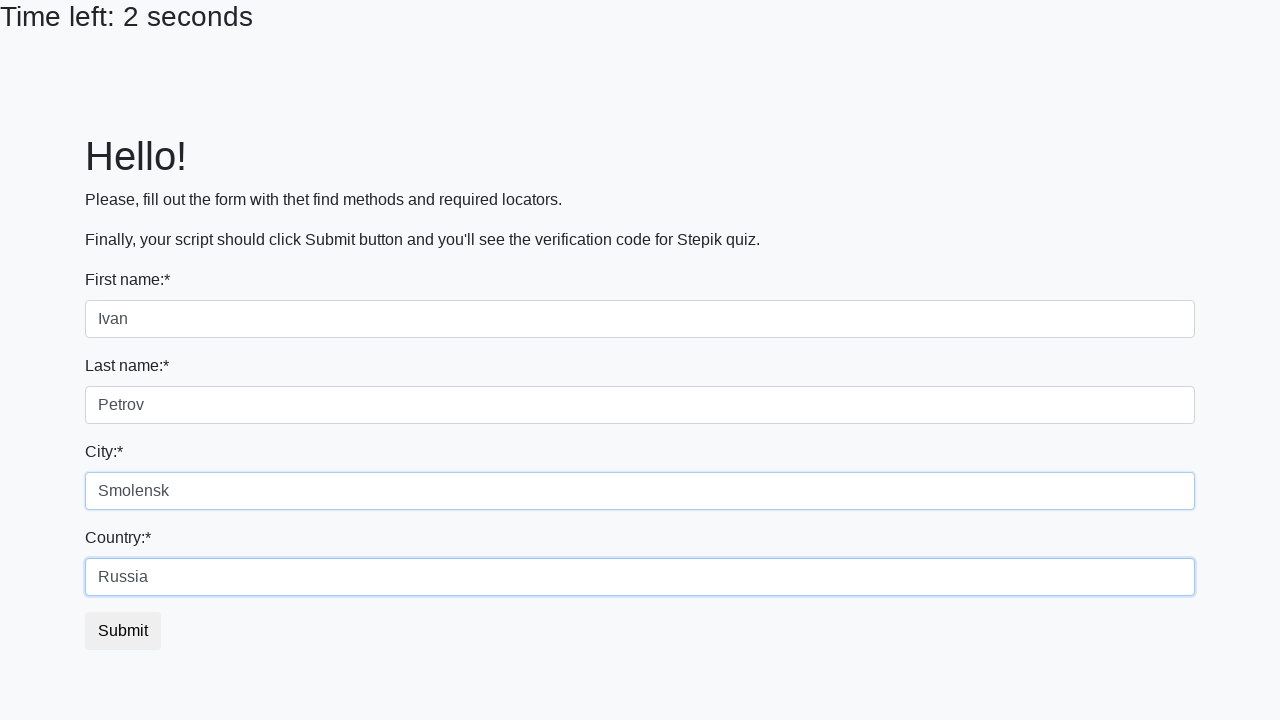

Clicked submit button to submit form at (123, 631) on button.btn
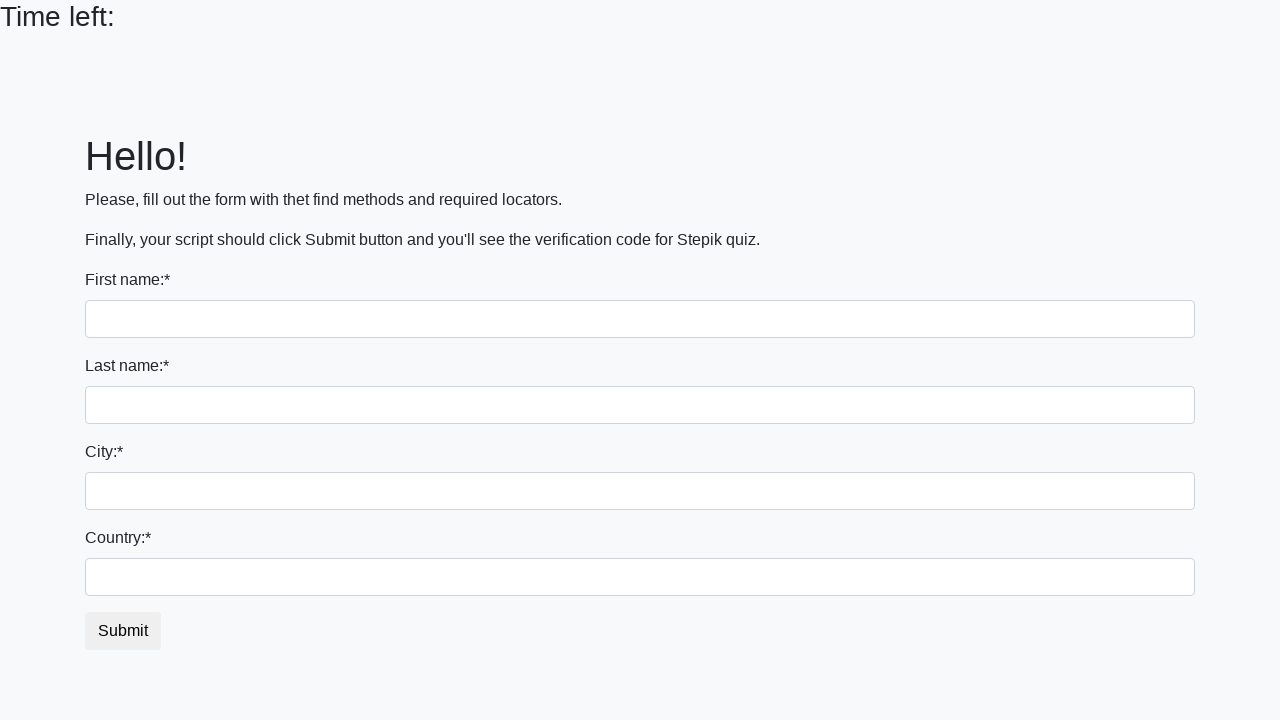

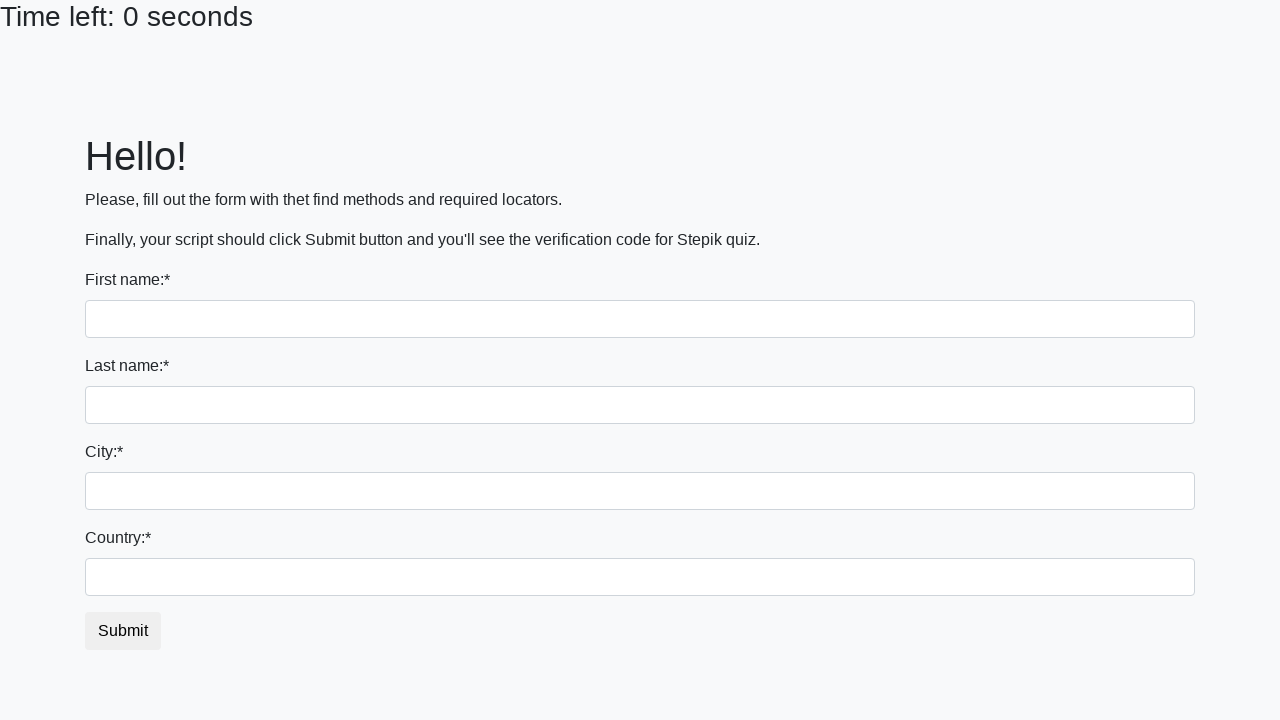